Tests dynamic controls page by clicking on a dynamic checkbox element

Starting URL: https://v1.training-support.net/selenium/dynamic-controls

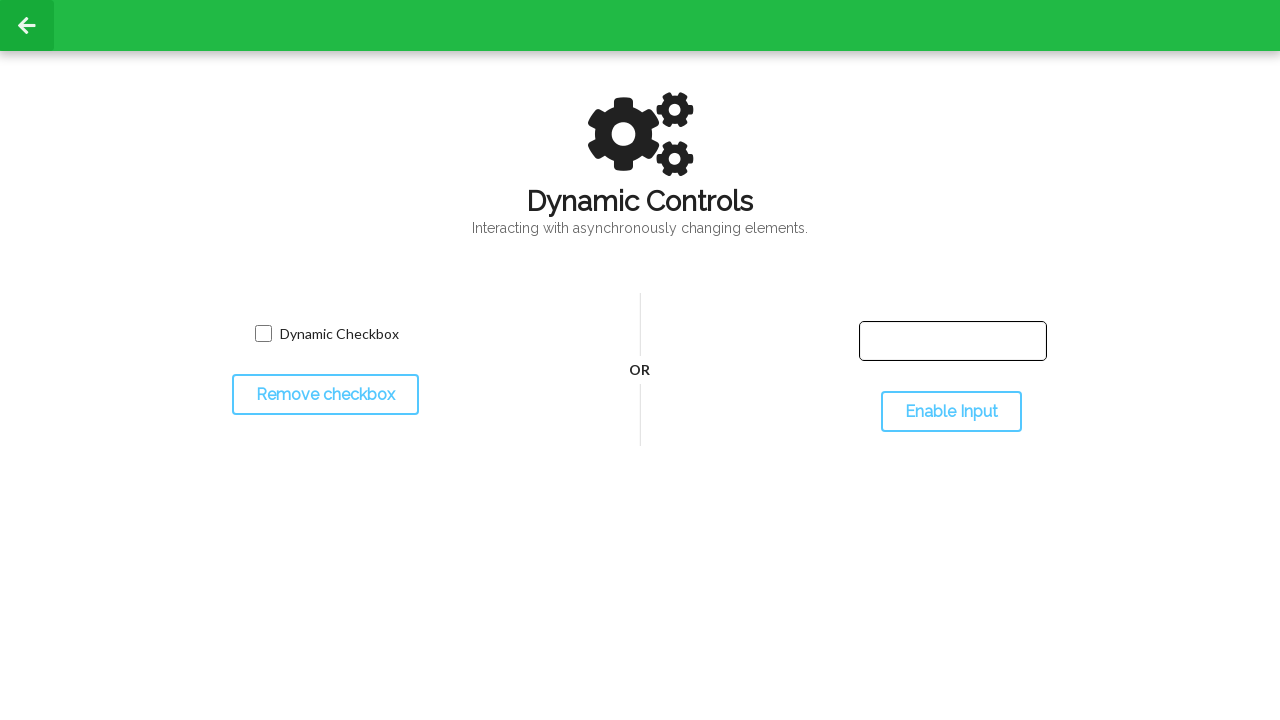

Navigated to dynamic controls page
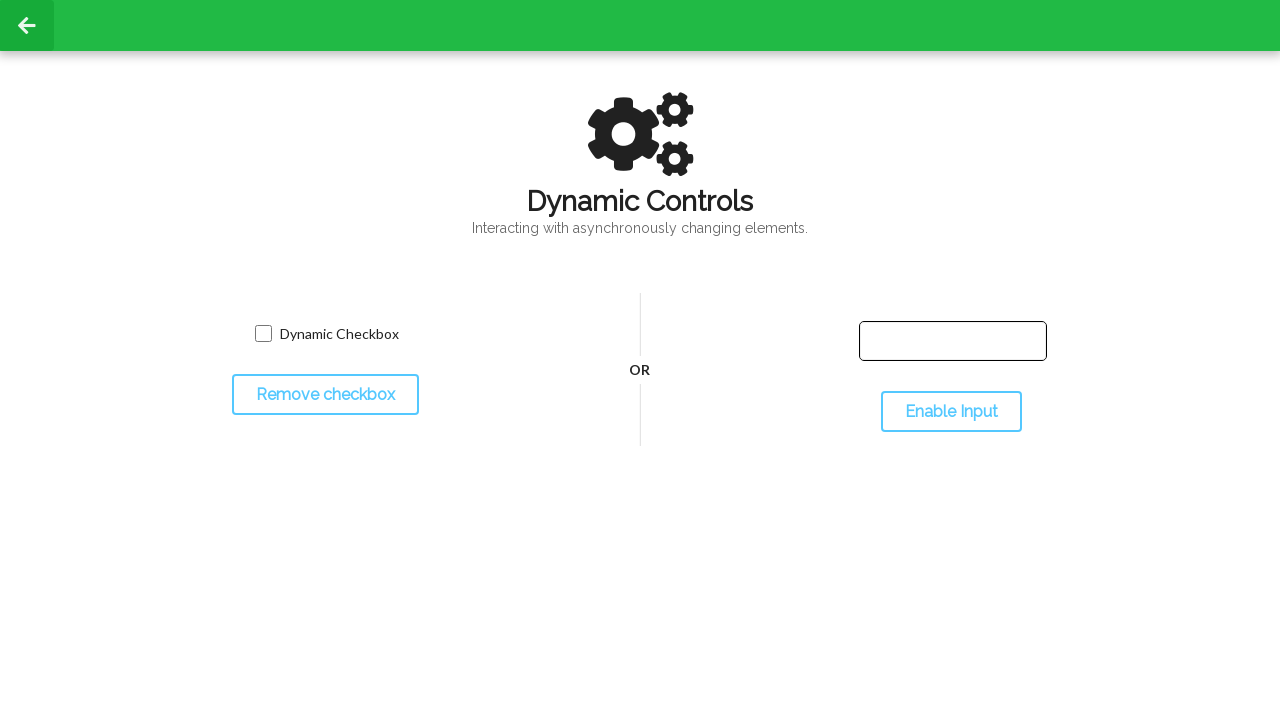

Clicked the dynamic checkbox element at (327, 334) on #dynamicCheckbox
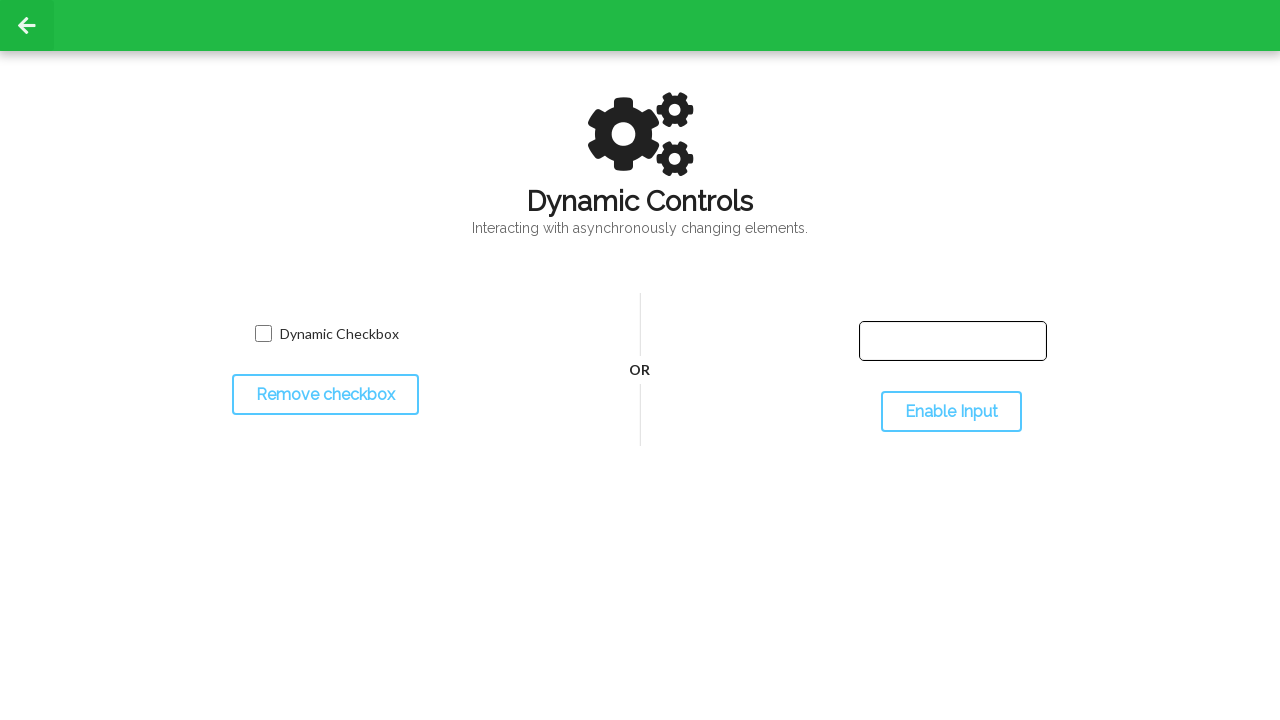

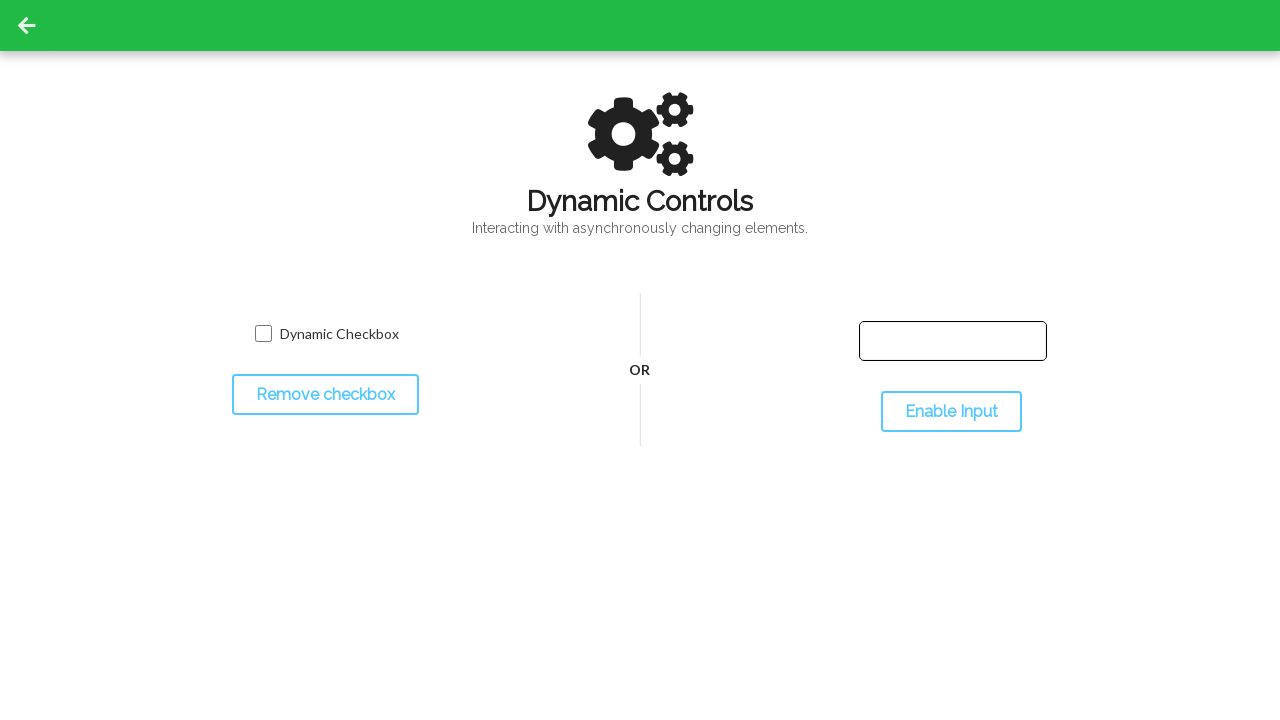